Navigates to a demo table page and interacts with employee data table to verify table structure and data is accessible

Starting URL: http://automationbykrishna.com/index.html#

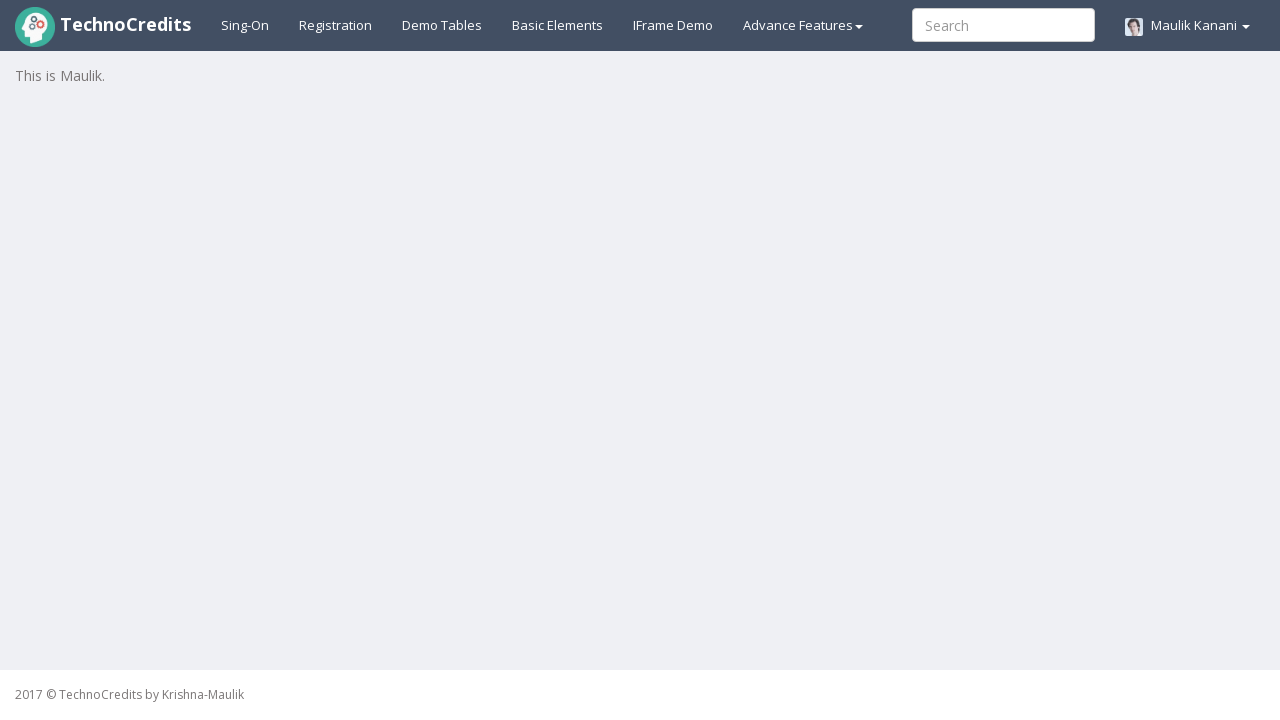

Clicked on demo table link to navigate to the table page at (442, 25) on a#demotable
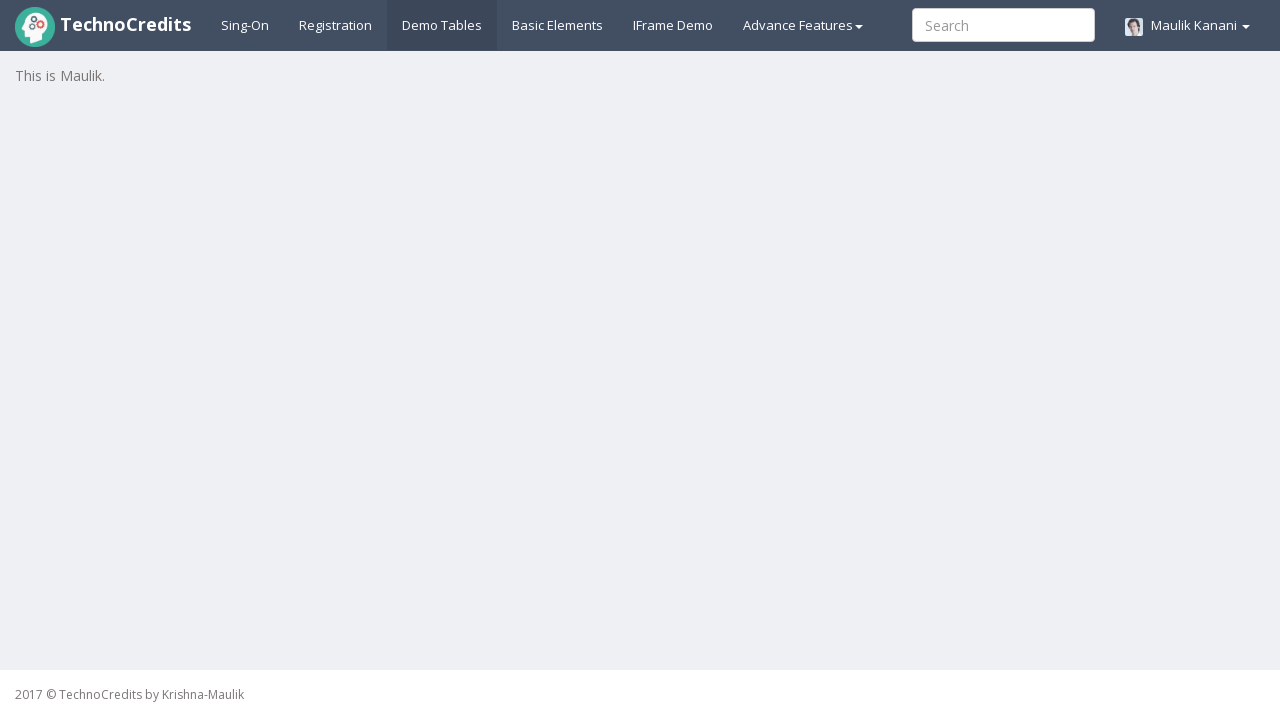

Employee data table loaded and is visible
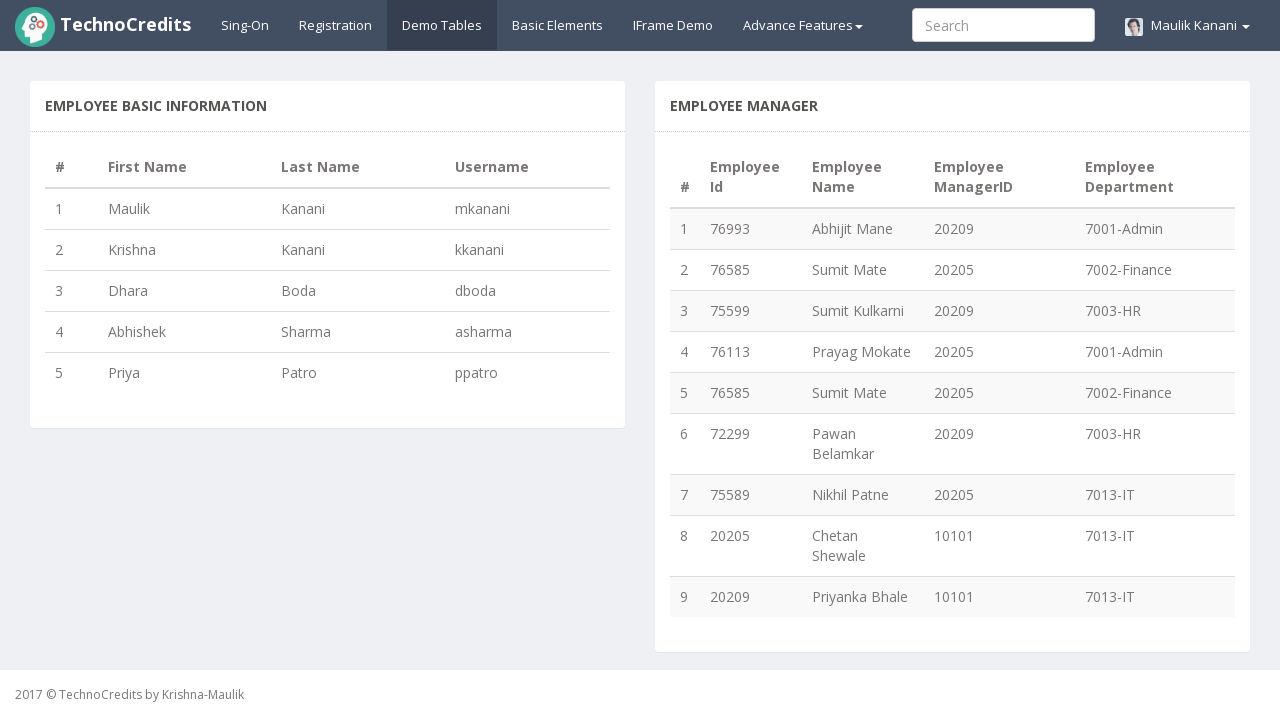

Verified table structure - table rows are present and accessible
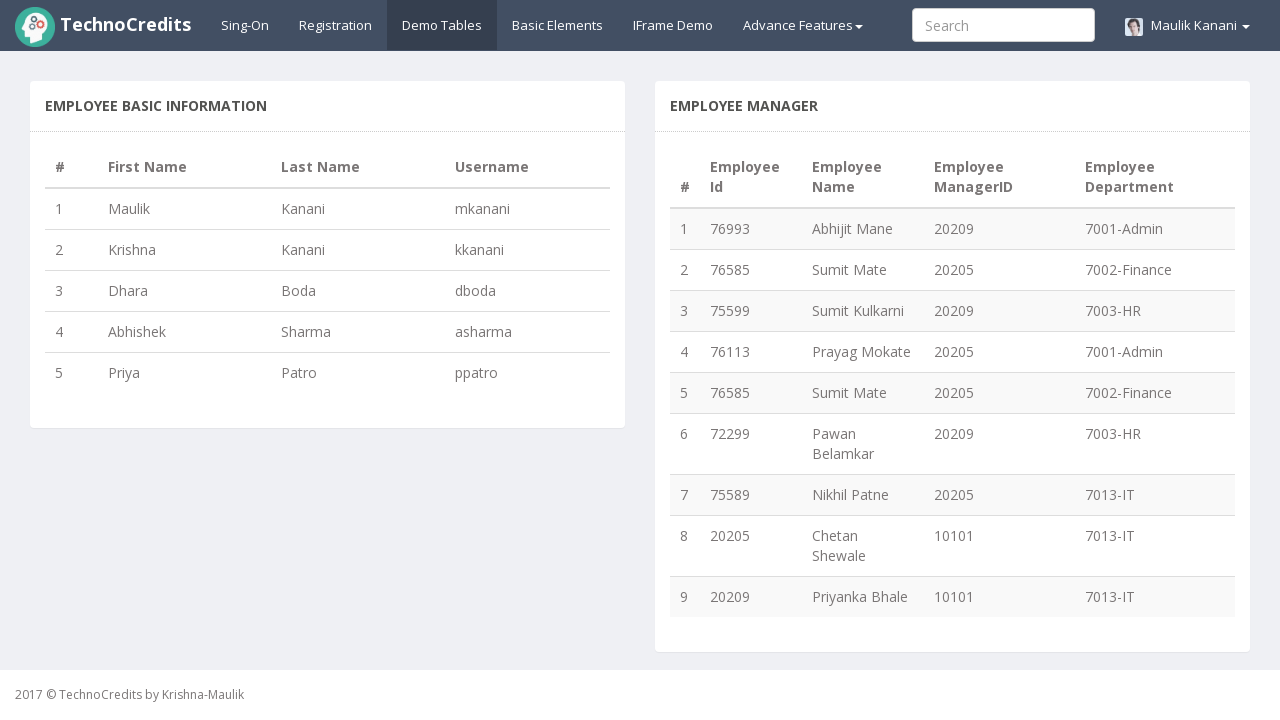

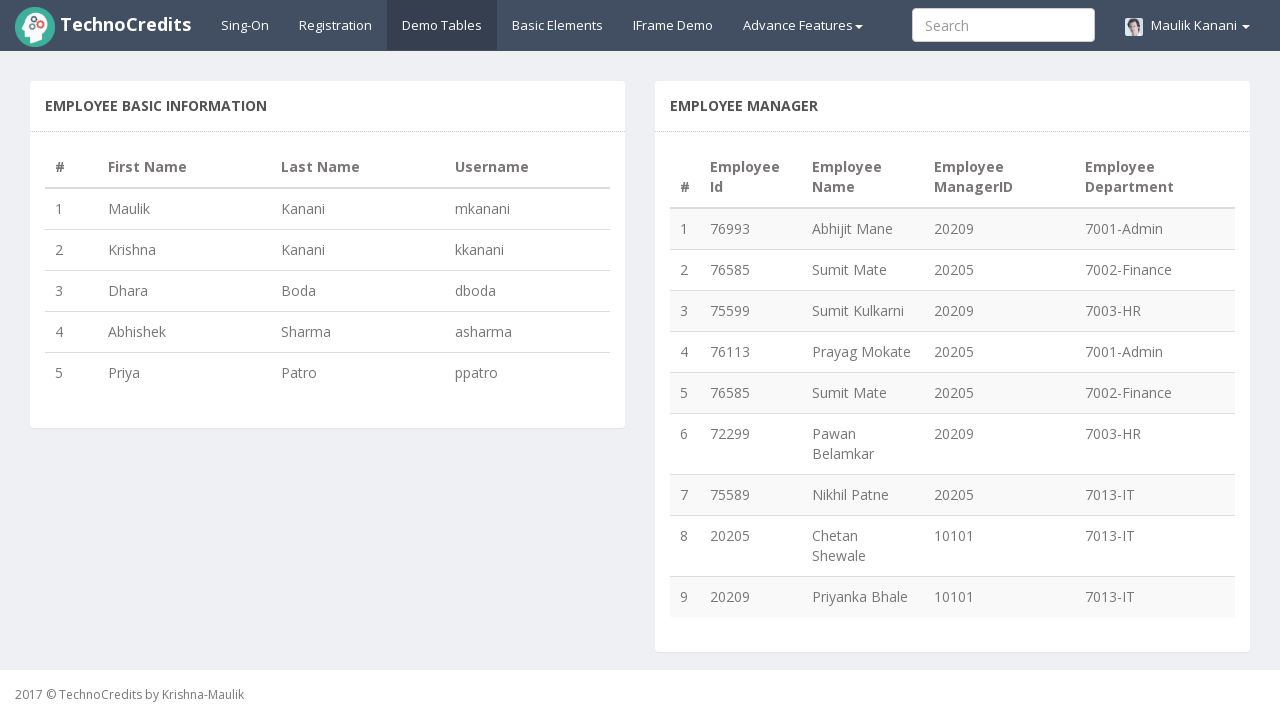